Tests completing a web form with first name, last name, job title, radio button, checkbox, dropdown selection, and form submission

Starting URL: https://formy-project.herokuapp.com/

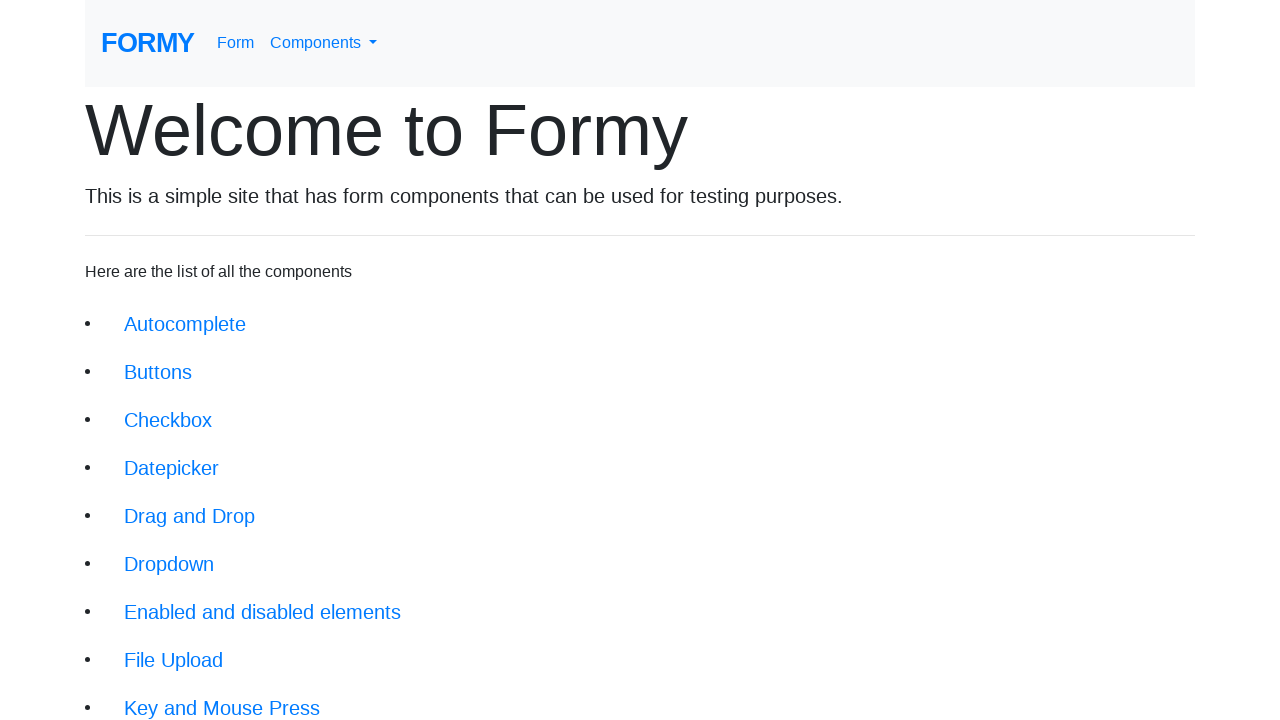

Clicked on form link at (216, 696) on xpath=//div/li/a[@href='/form']
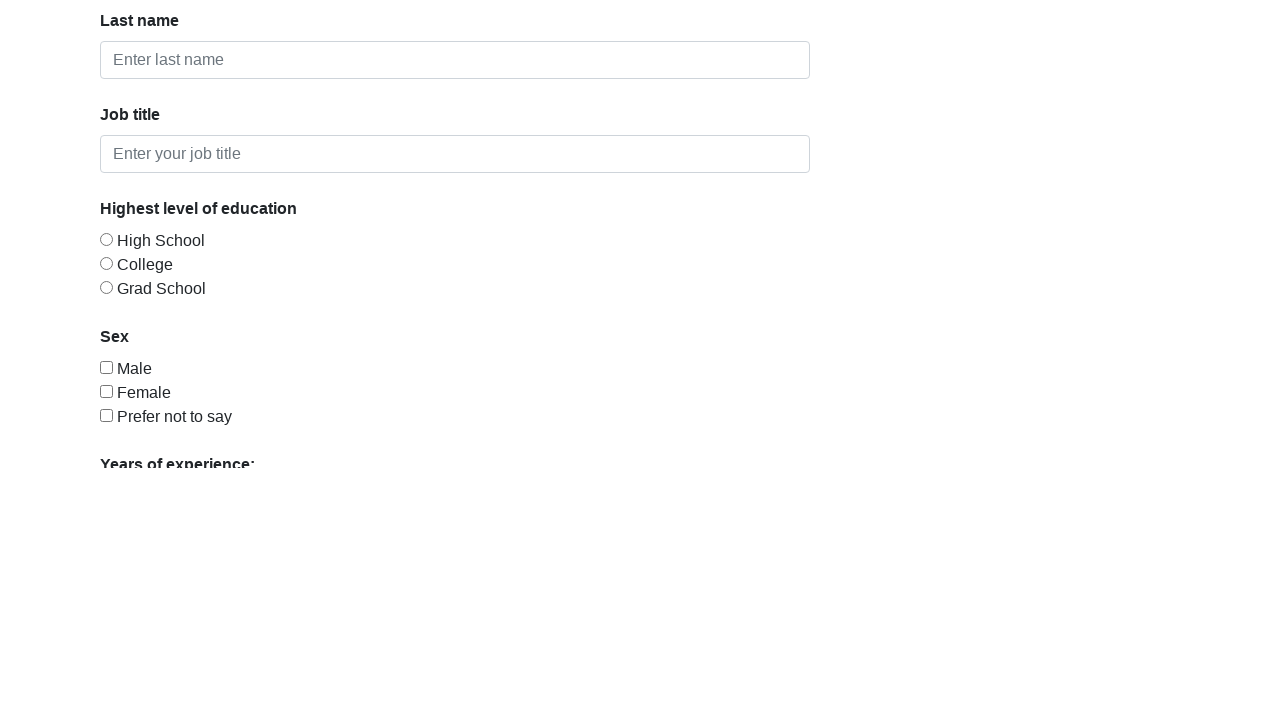

Filled first name field with 'John' on #first-name
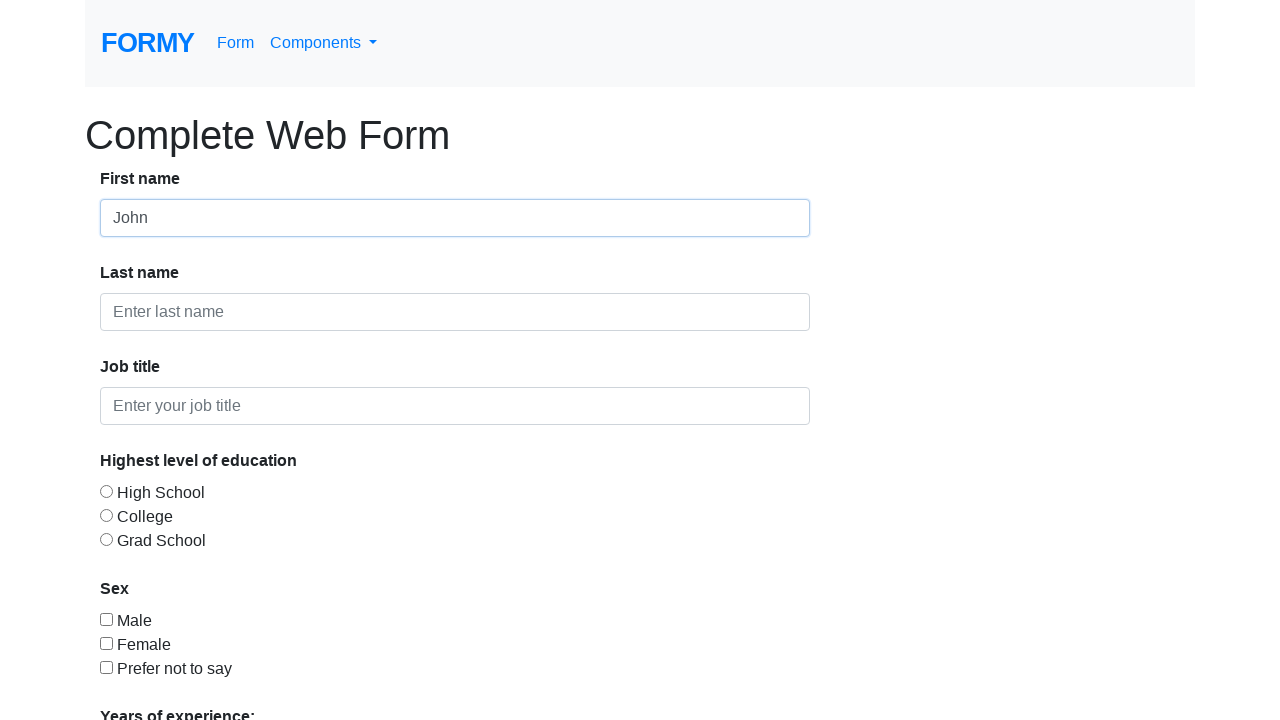

Filled last name field with 'Doe' on #last-name
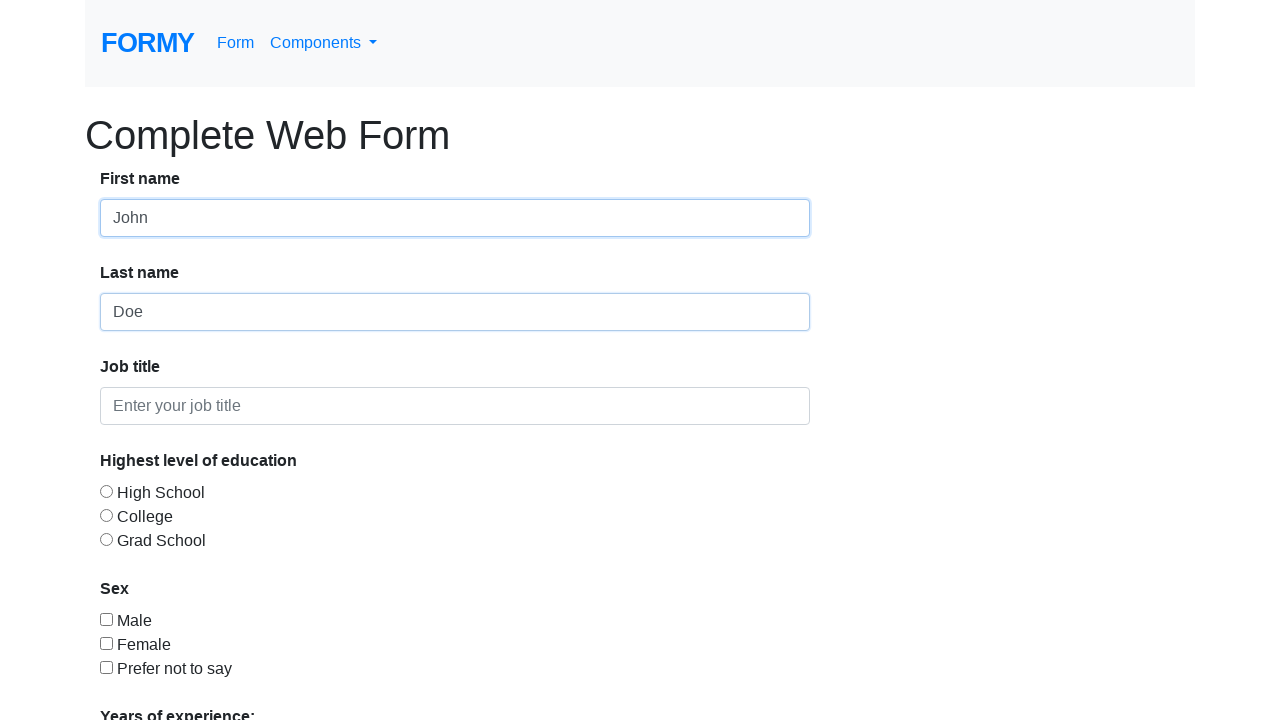

Filled job title field with 'Unemployed' on #job-title
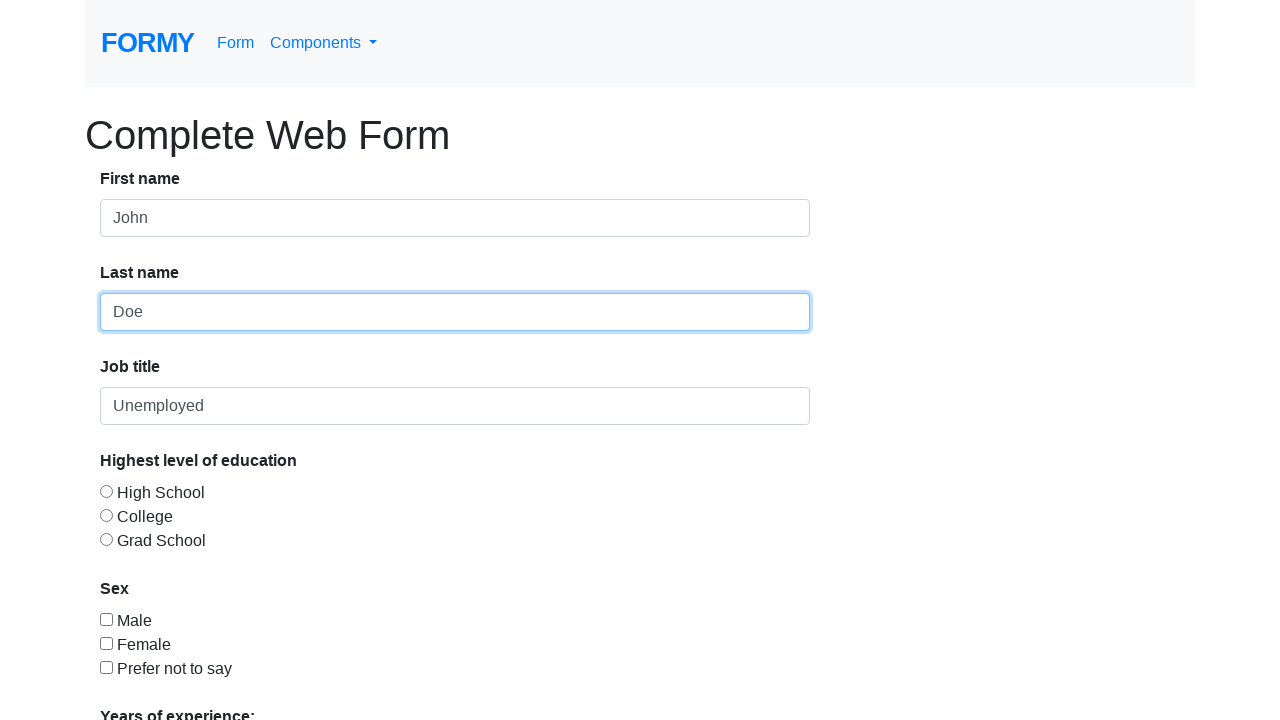

Clicked radio button option 3 at (106, 539) on #radio-button-3
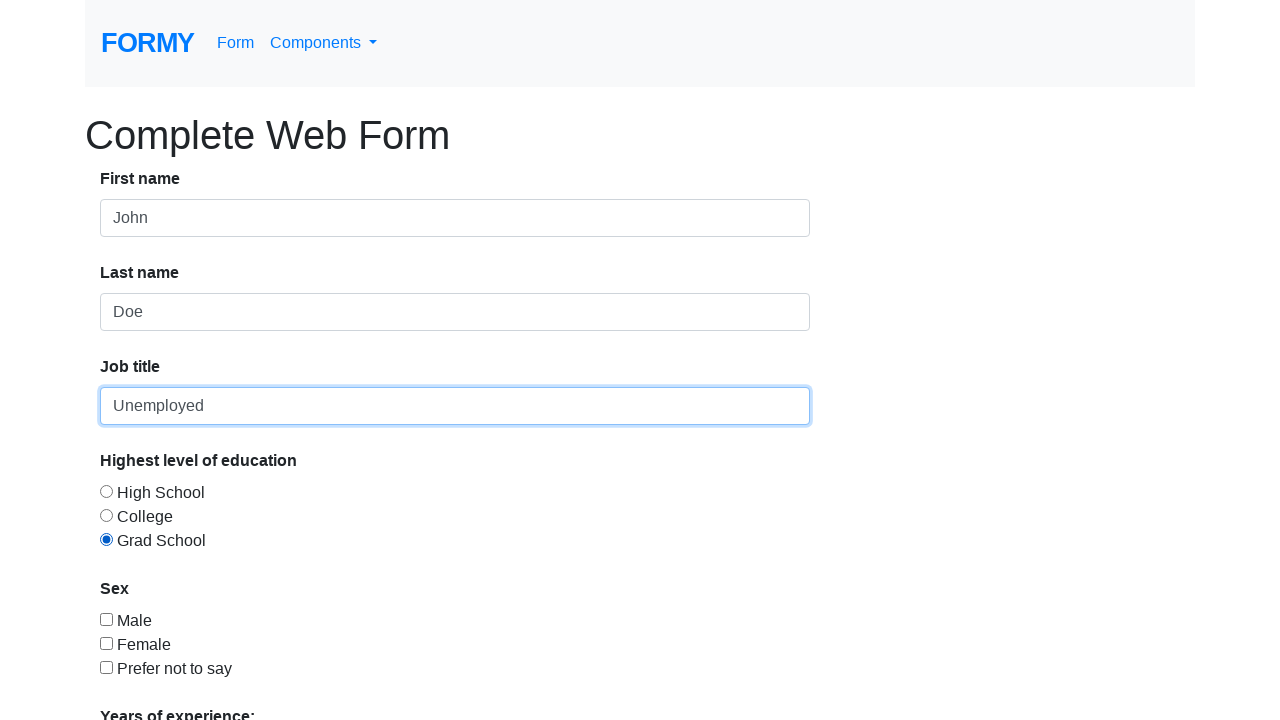

Clicked checkbox option 3 at (106, 667) on #checkbox-3
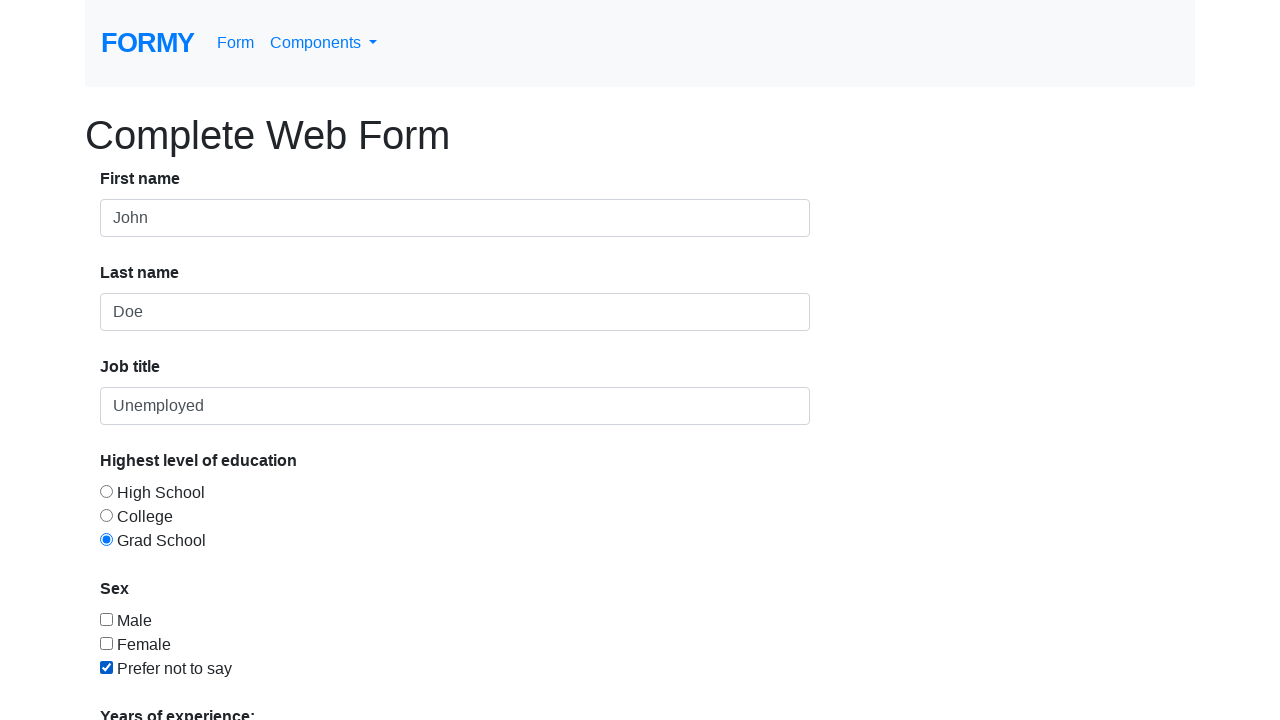

Selected option '1' from dropdown menu on #select-menu
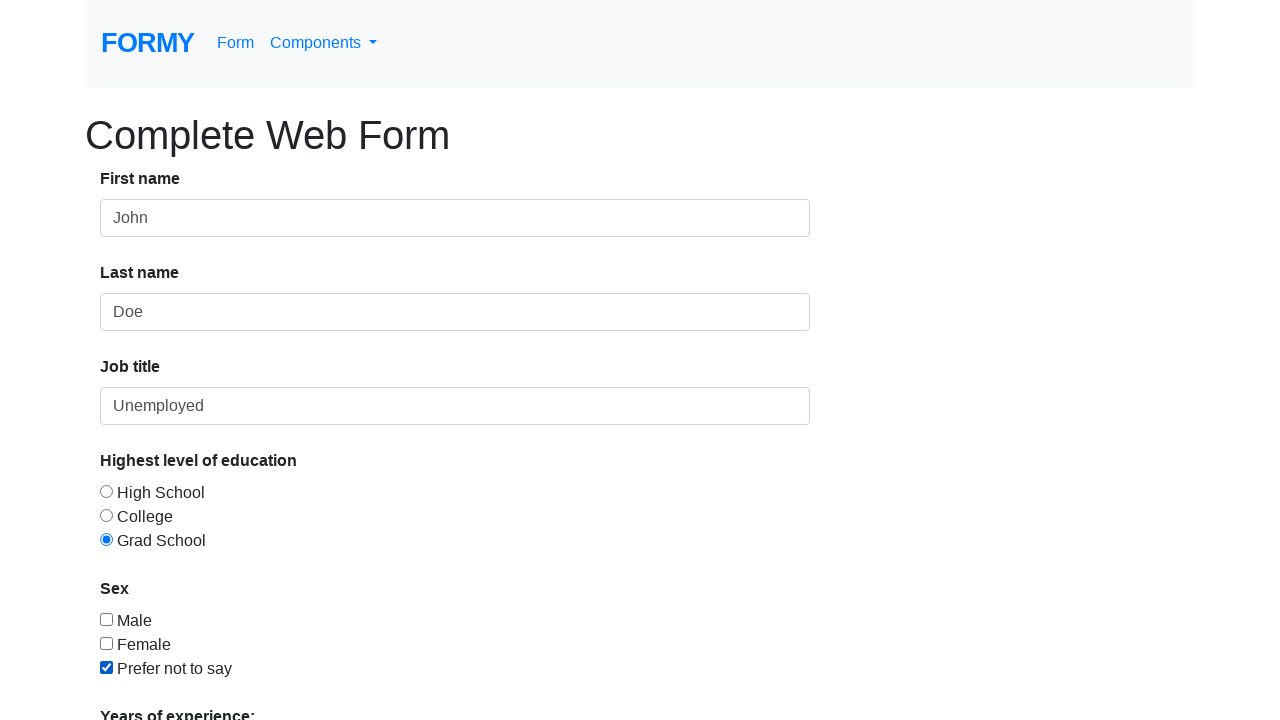

Clicked submit button to submit the form at (148, 680) on xpath=//div/a[@href='/thanks']
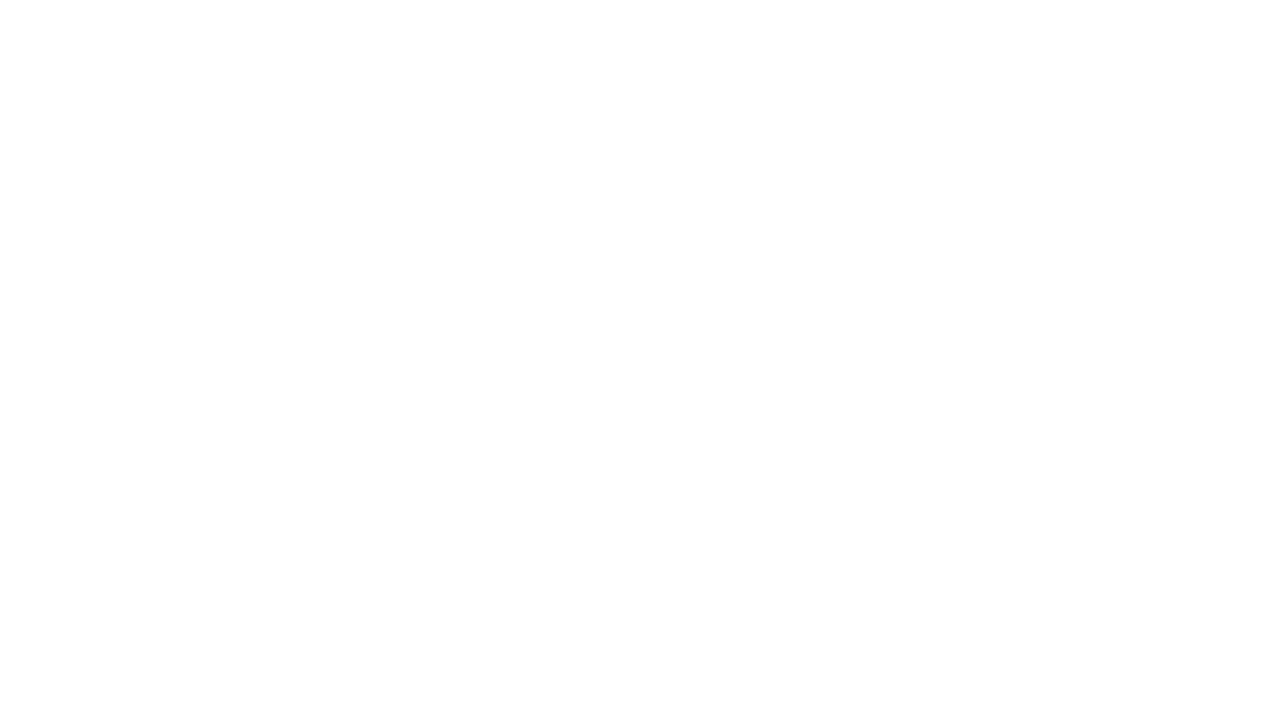

Success message appeared, form submission confirmed
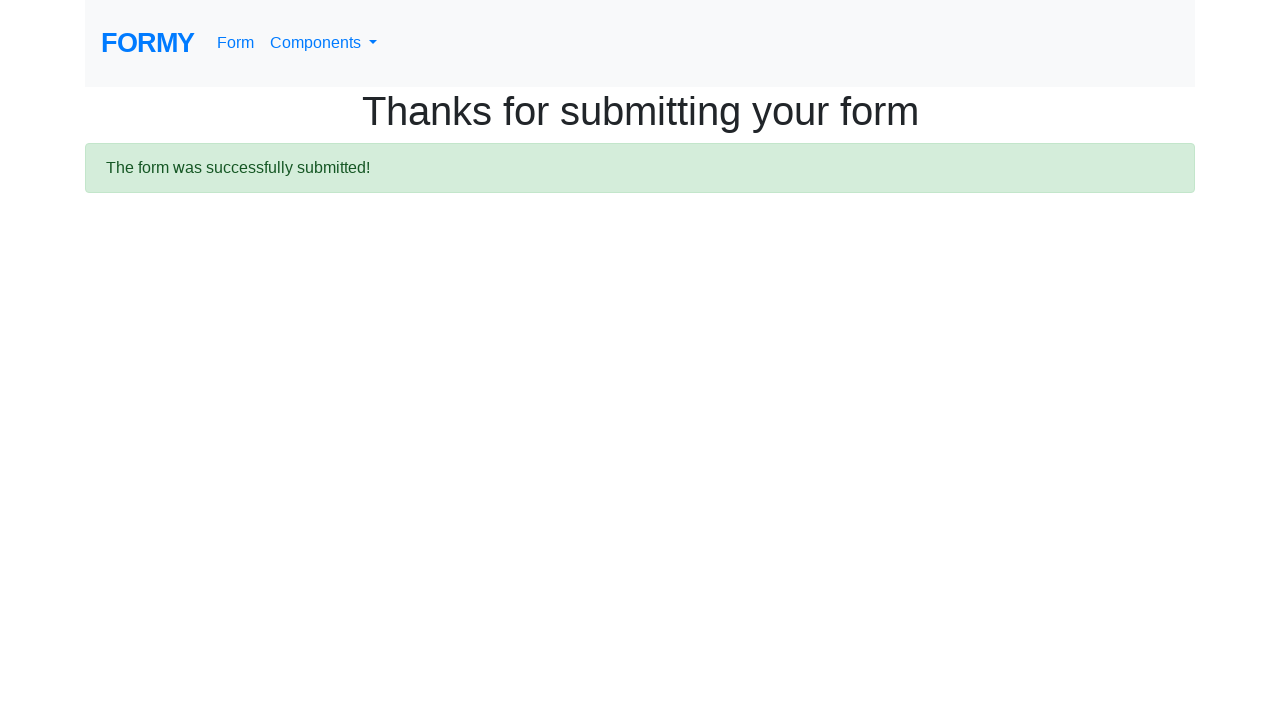

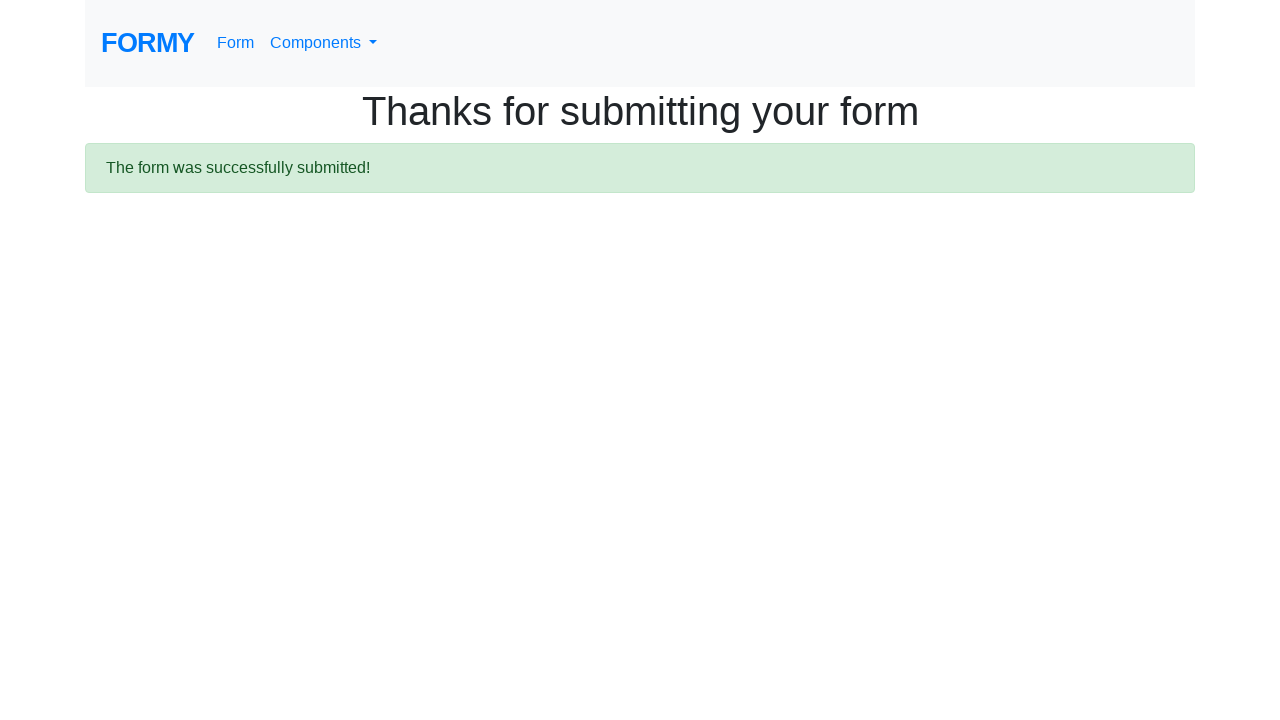